Tests alert handling functionality by clicking to trigger an alert, dismissing it, and verifying the cancel message is displayed

Starting URL: https://demo.automationtesting.in/Alerts.html

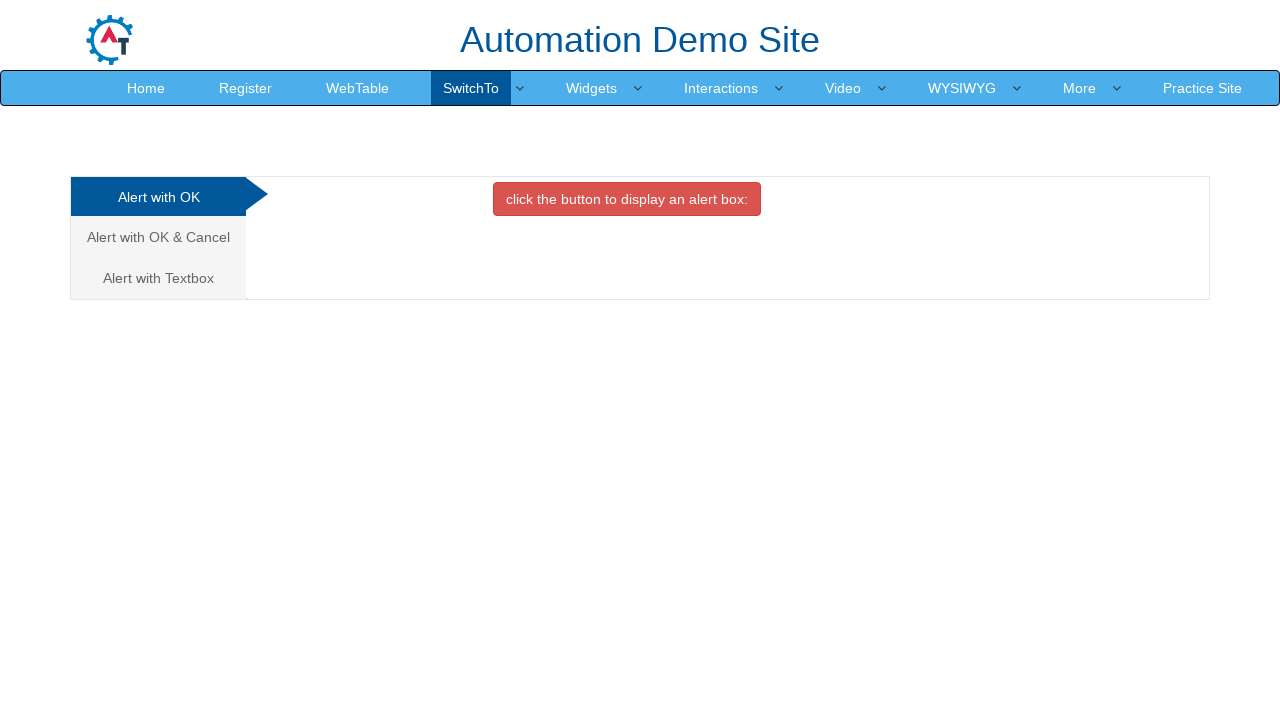

Clicked on the alert tab/link (second analytics link) at (158, 237) on (//a[@class='analystic'])[2]
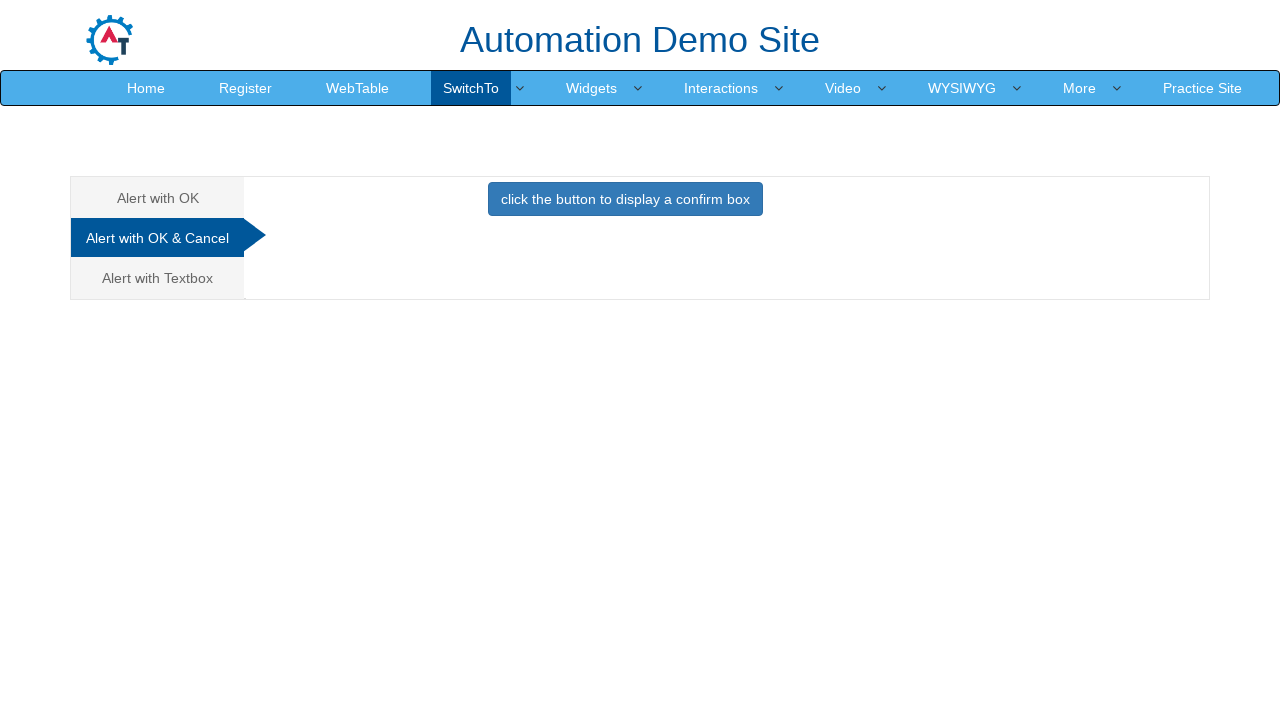

Clicked the button to trigger the alert at (625, 199) on button.btn.btn-primary
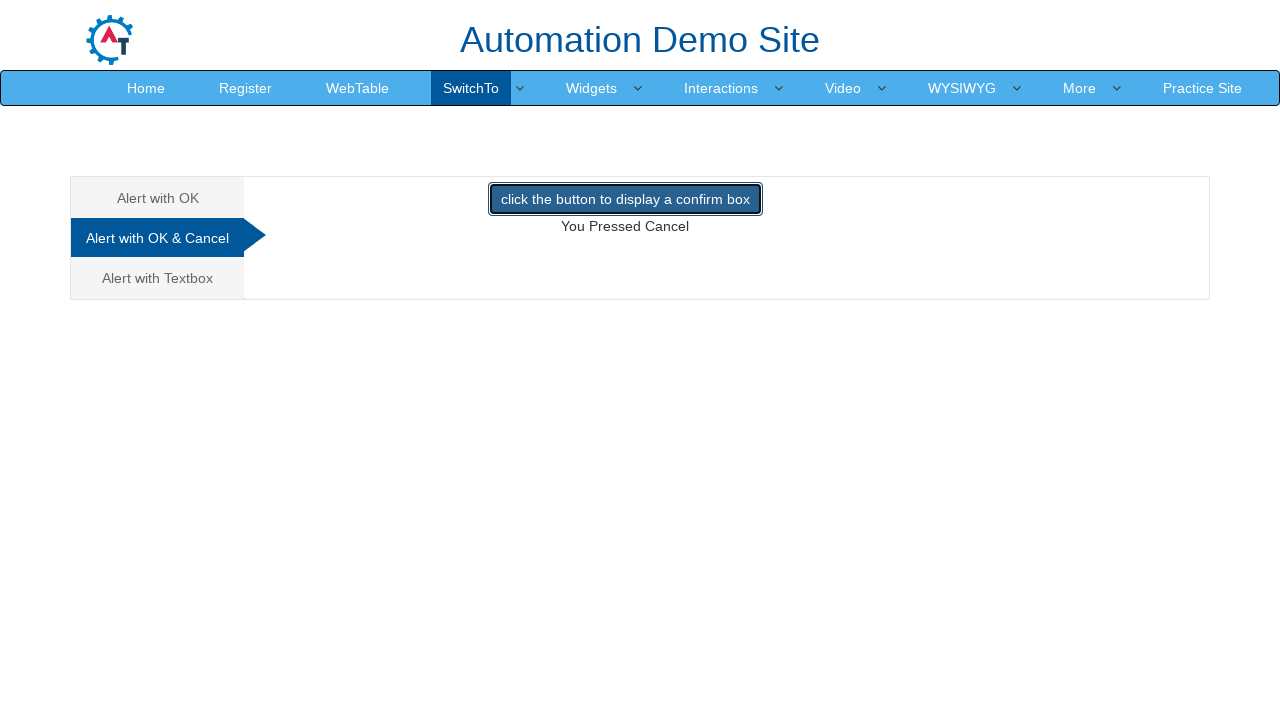

Set up alert handler to dismiss the dialog
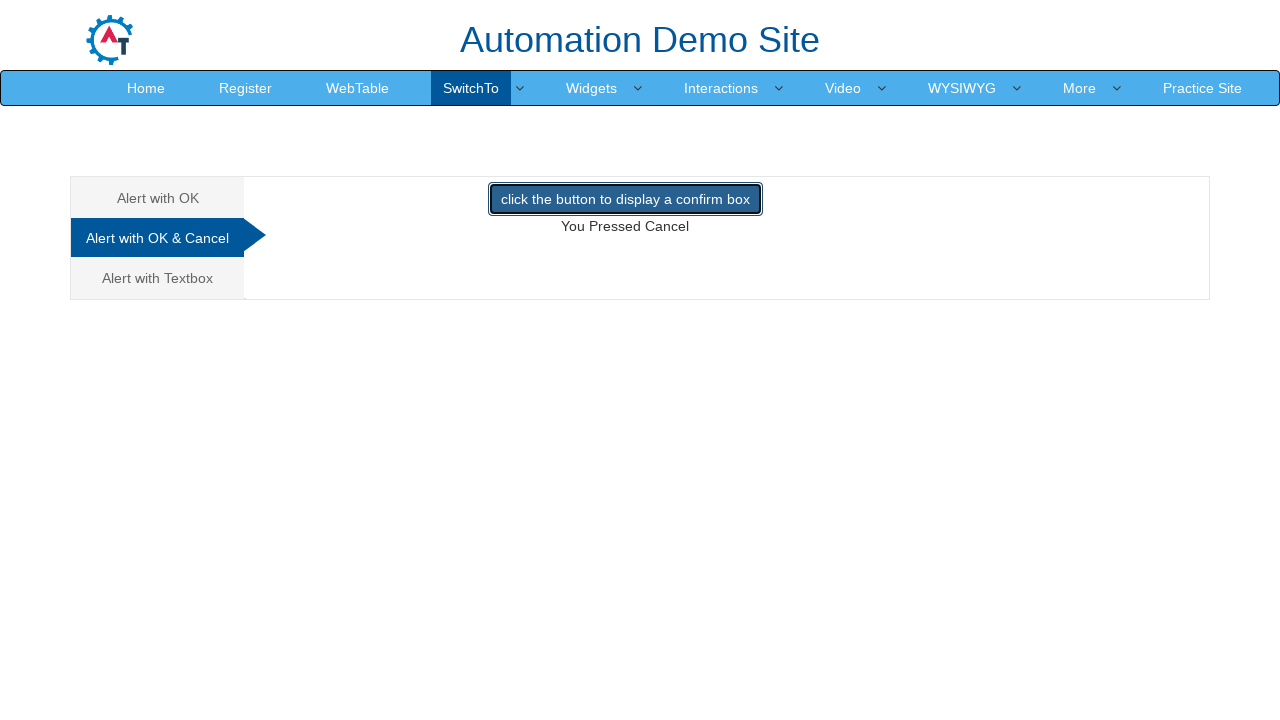

Waited for cancel message to appear
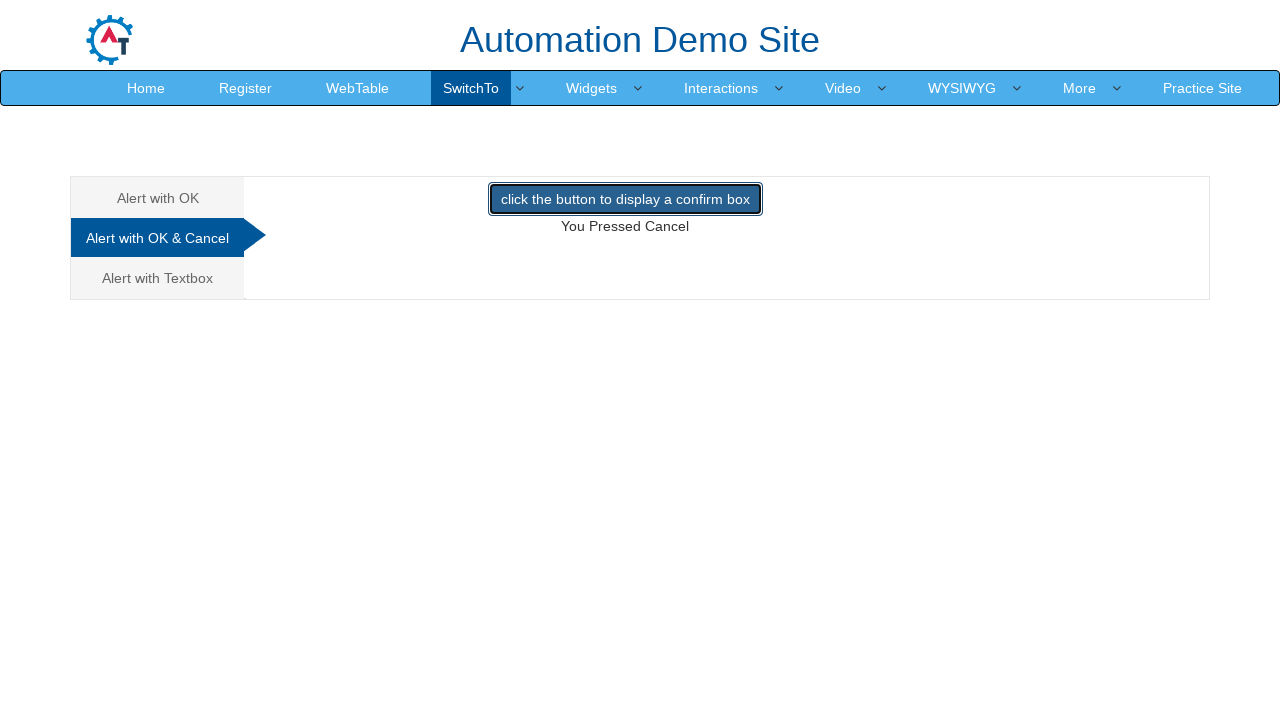

Retrieved cancel message text content
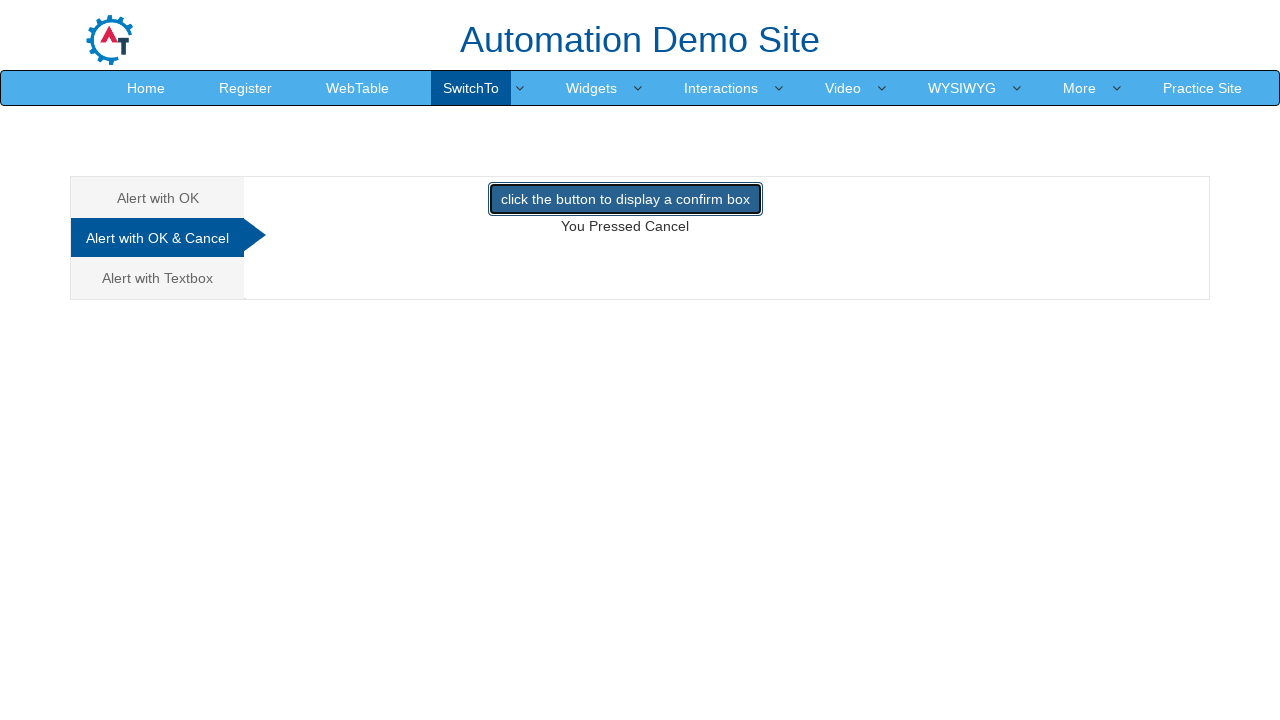

Verified cancel message displays 'You Pressed Cancel'
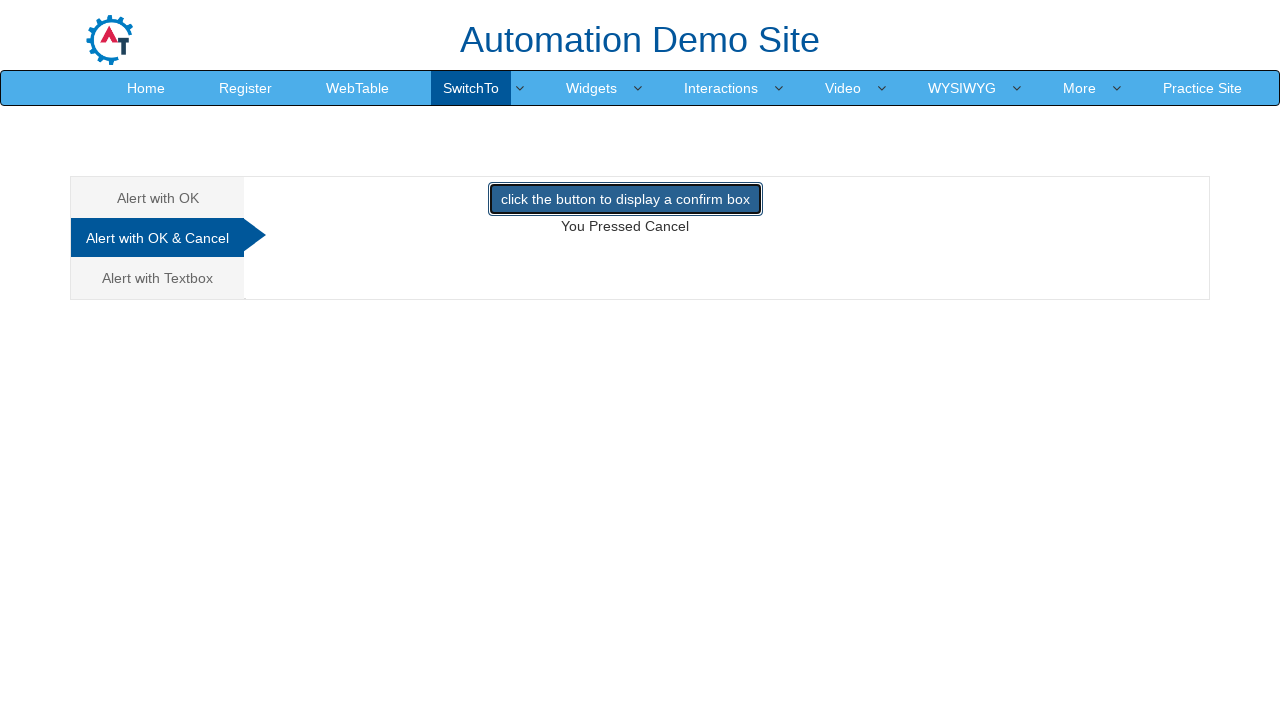

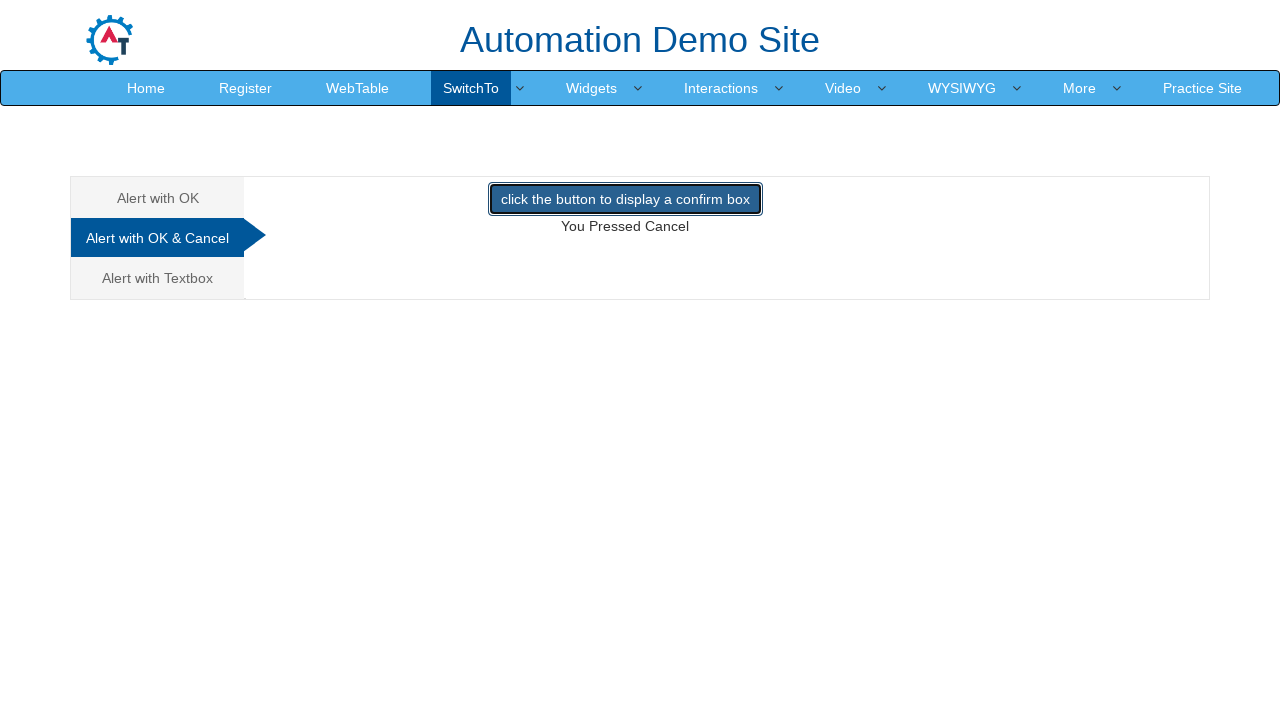